Fills out a comprehensive contact form with various input types including checkboxes, text fields, dropdowns, radio buttons, and date selectors

Starting URL: https://www.mycontactform.com/samples.php

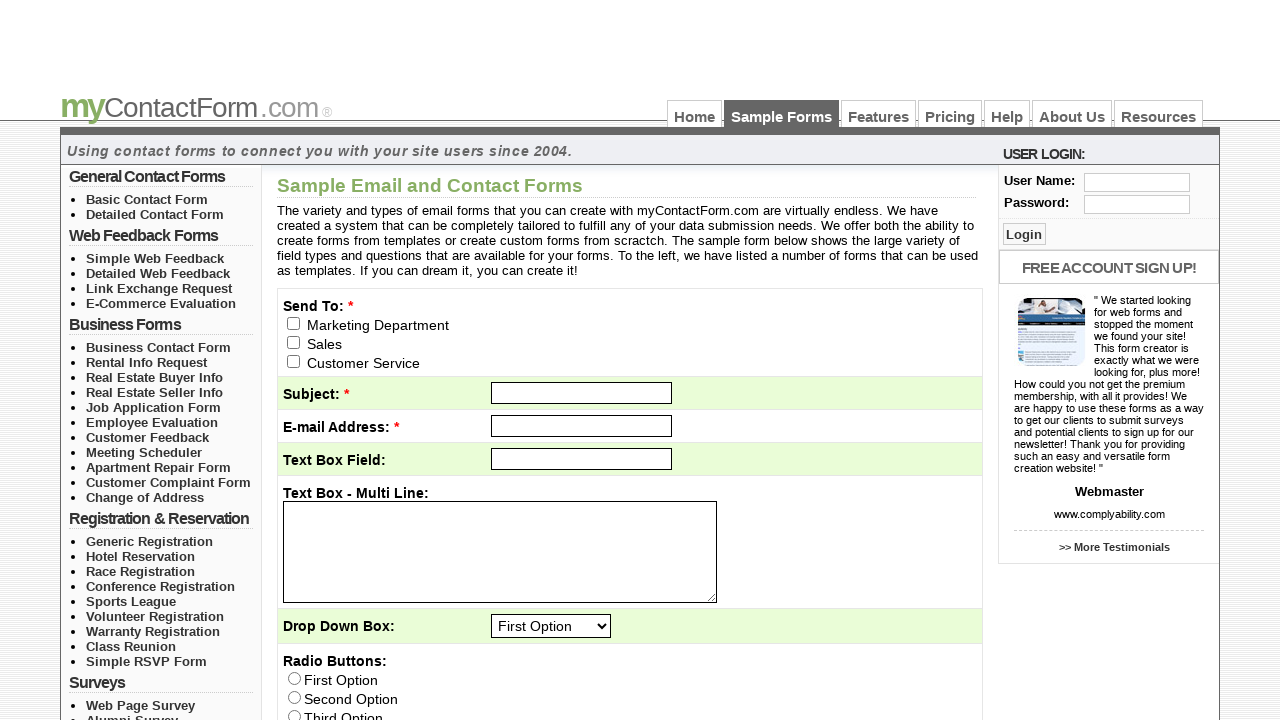

Navigated to MyContactForm sample page
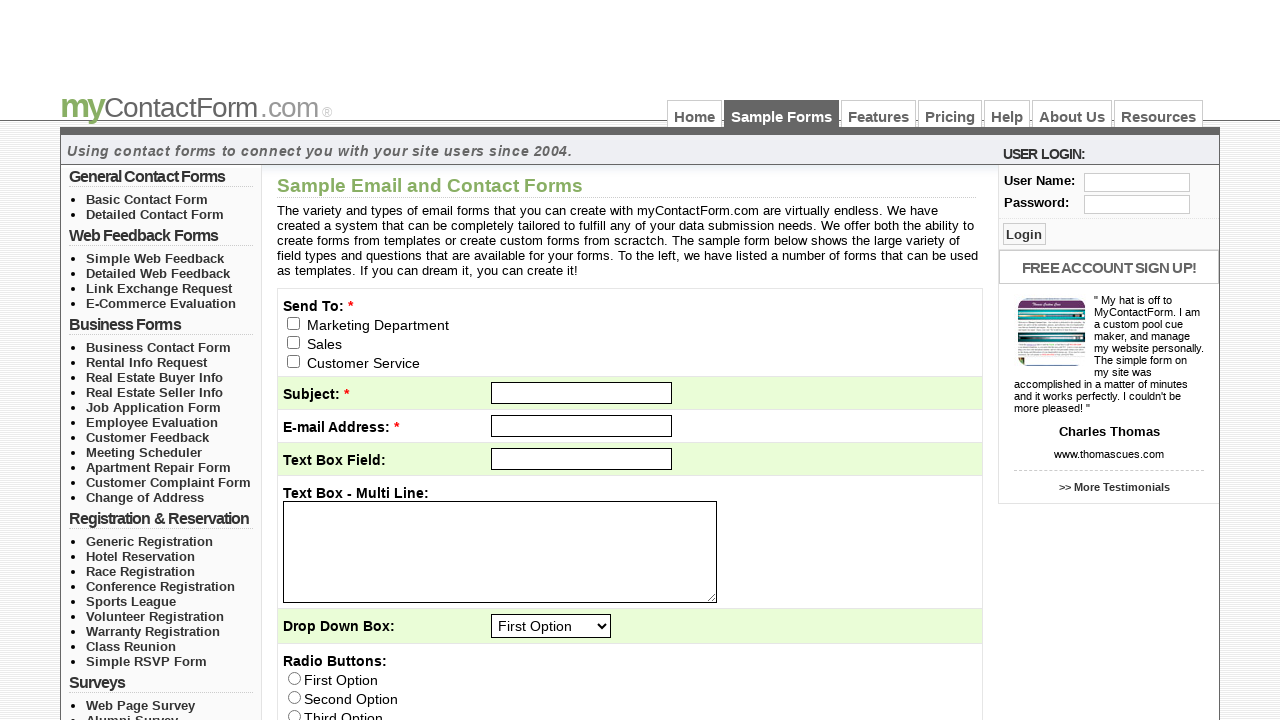

Checked first 'Send To' checkbox at (294, 323) on //*[@id="contactForm"]/table/tbody/tr[1]/td/div/input[1]
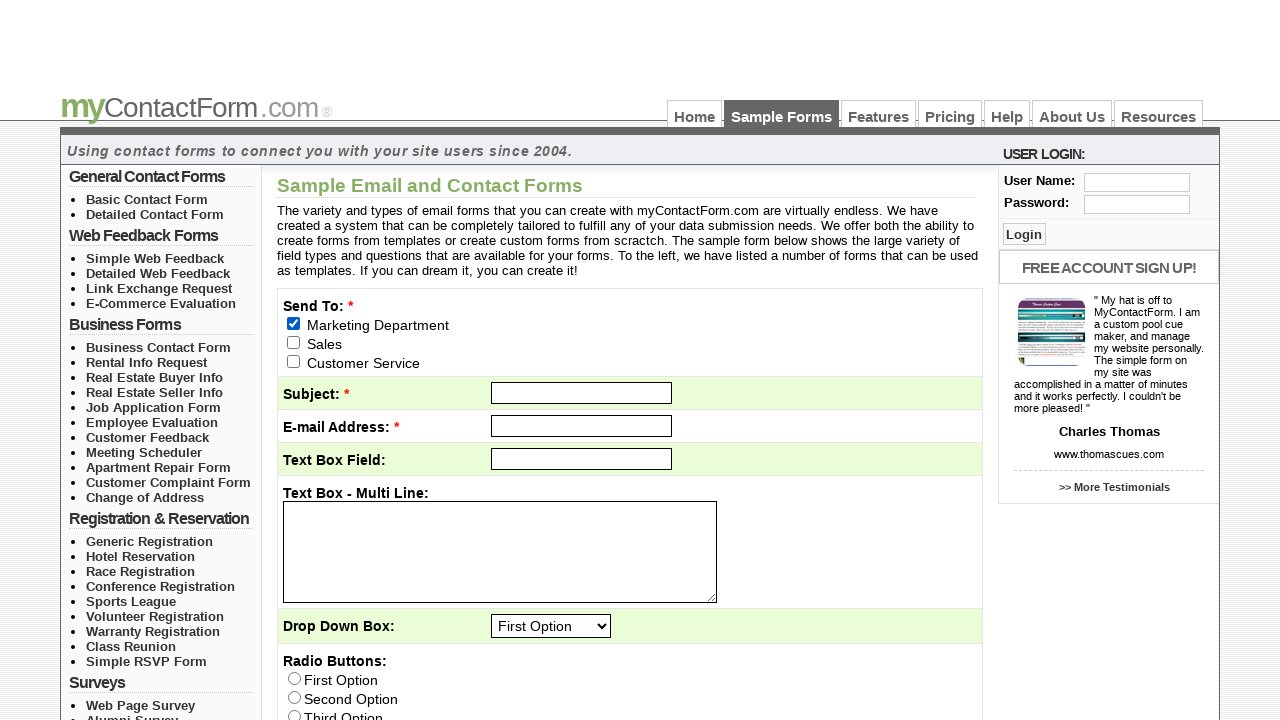

Checked second 'Send To' checkbox at (294, 342) on //*[@id="contactForm"]/table/tbody/tr[1]/td/div/input[2]
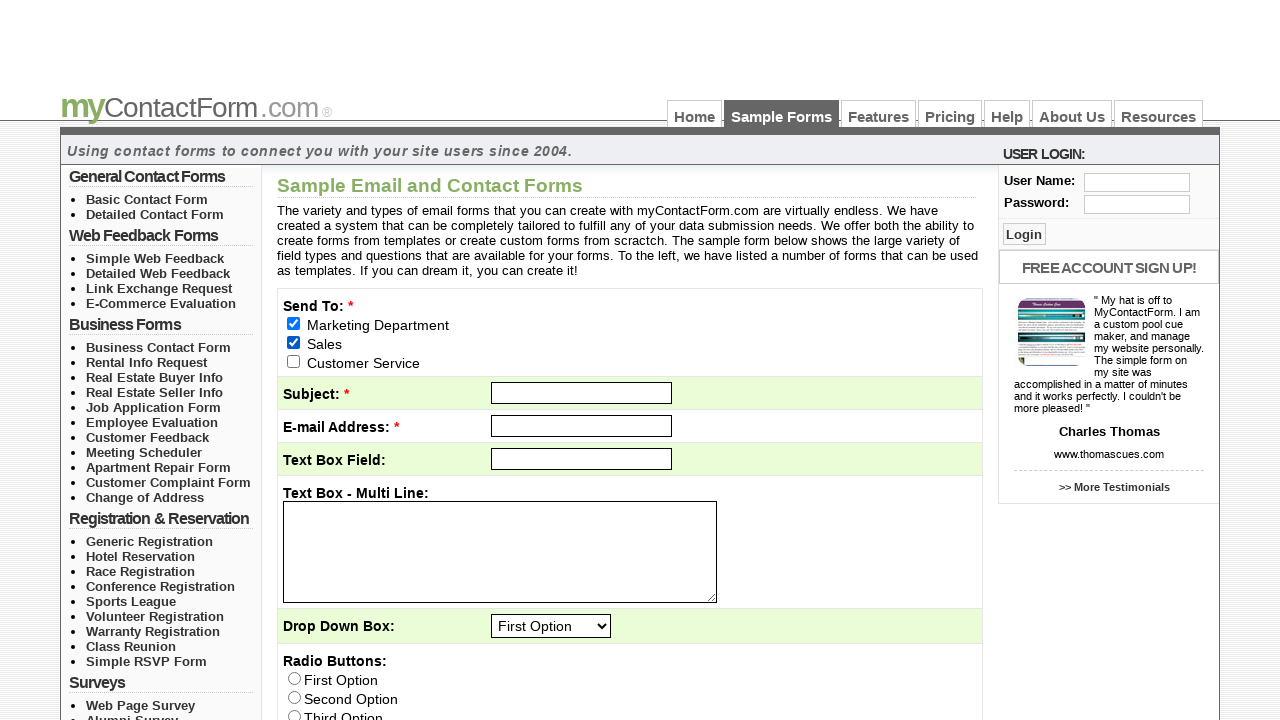

Checked third 'Send To' checkbox at (294, 361) on //*[@id="contactForm"]/table/tbody/tr[1]/td/div/input[3]
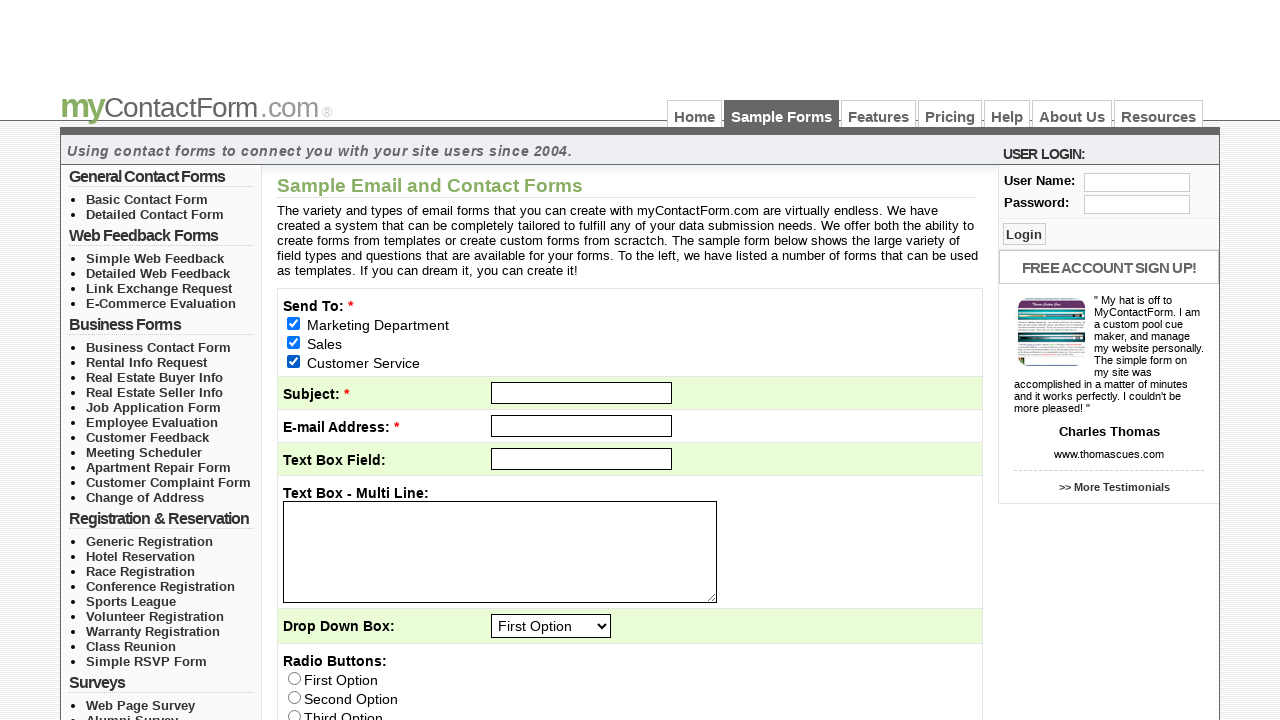

Filled subject field with 'my contacts' on #subject
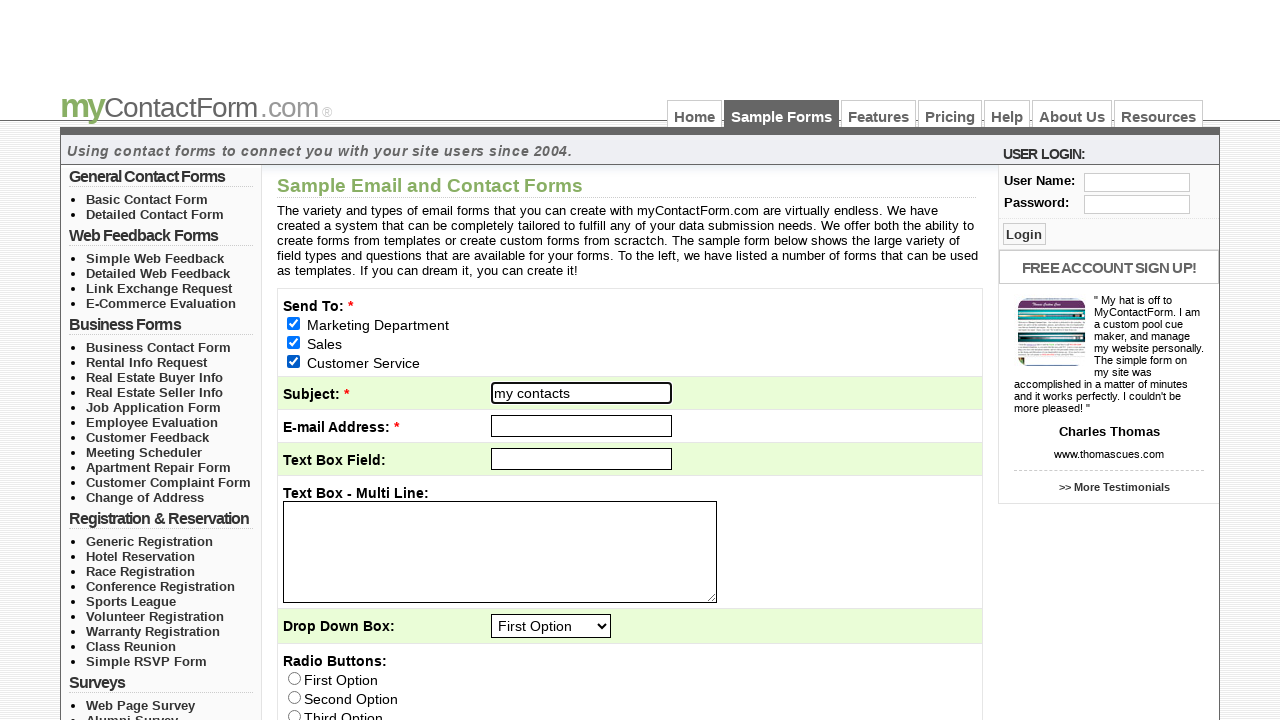

Filled email field with 'shanthi@gmail.com' on #email
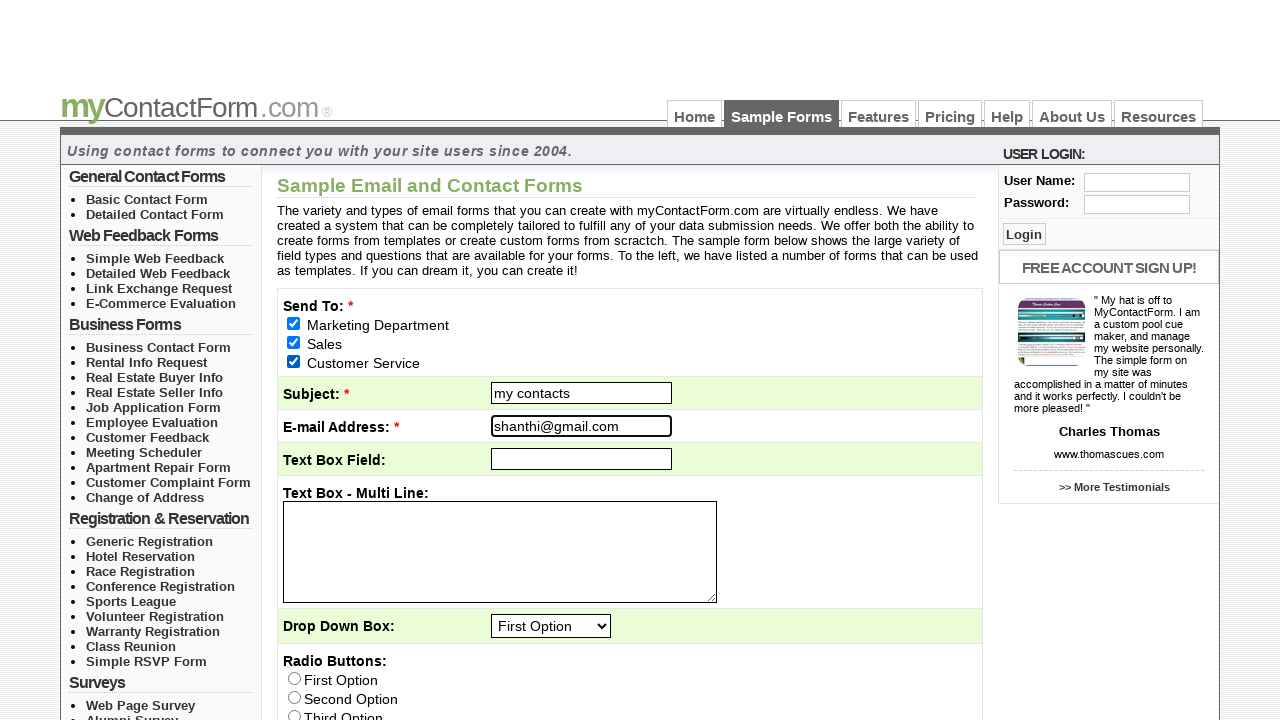

Selected 'Third Option' from q3 dropdown on #q3
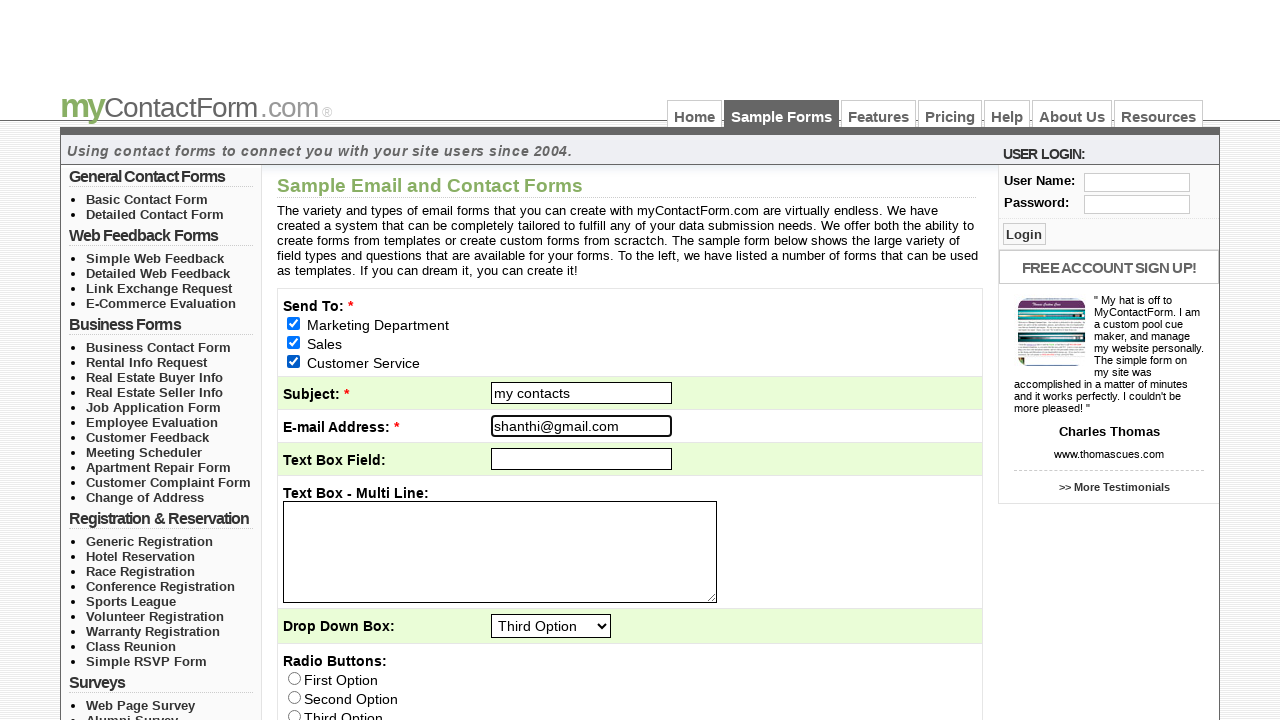

Selected 'Second Option' radio button at (294, 697) on //input[@value="Second Option"]
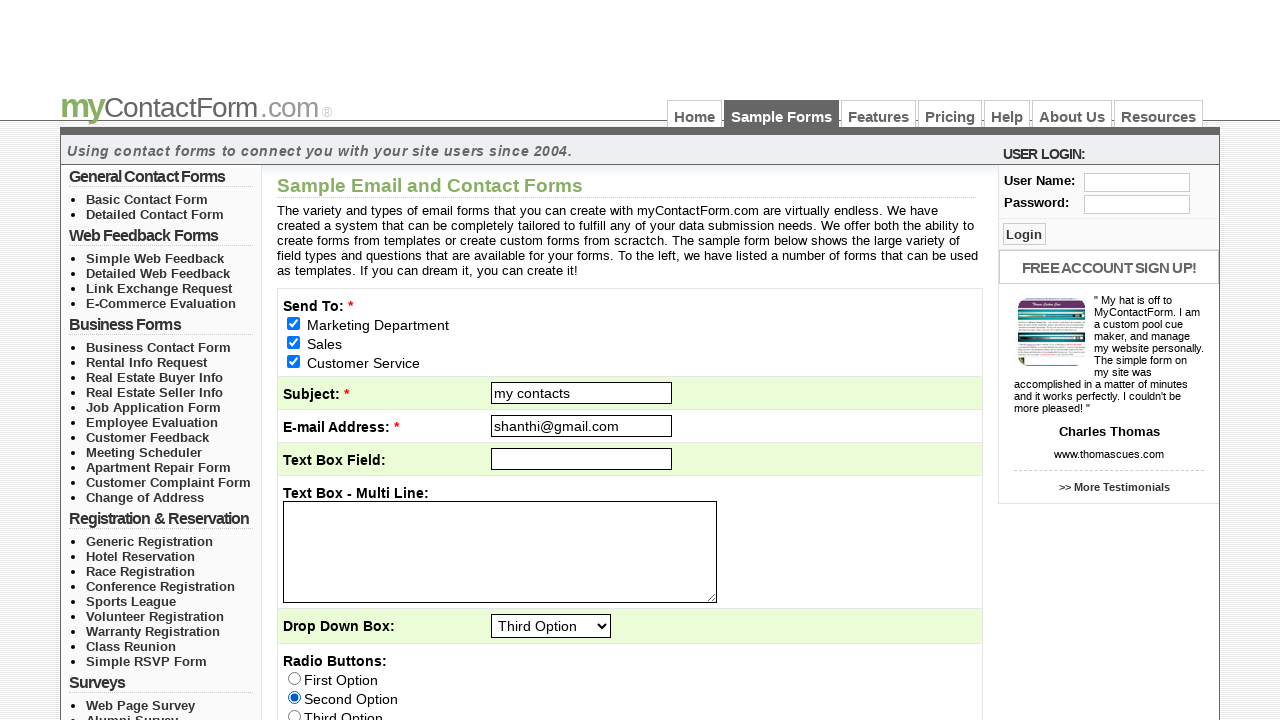

Checked q5 checkbox at (502, 360) on #q5
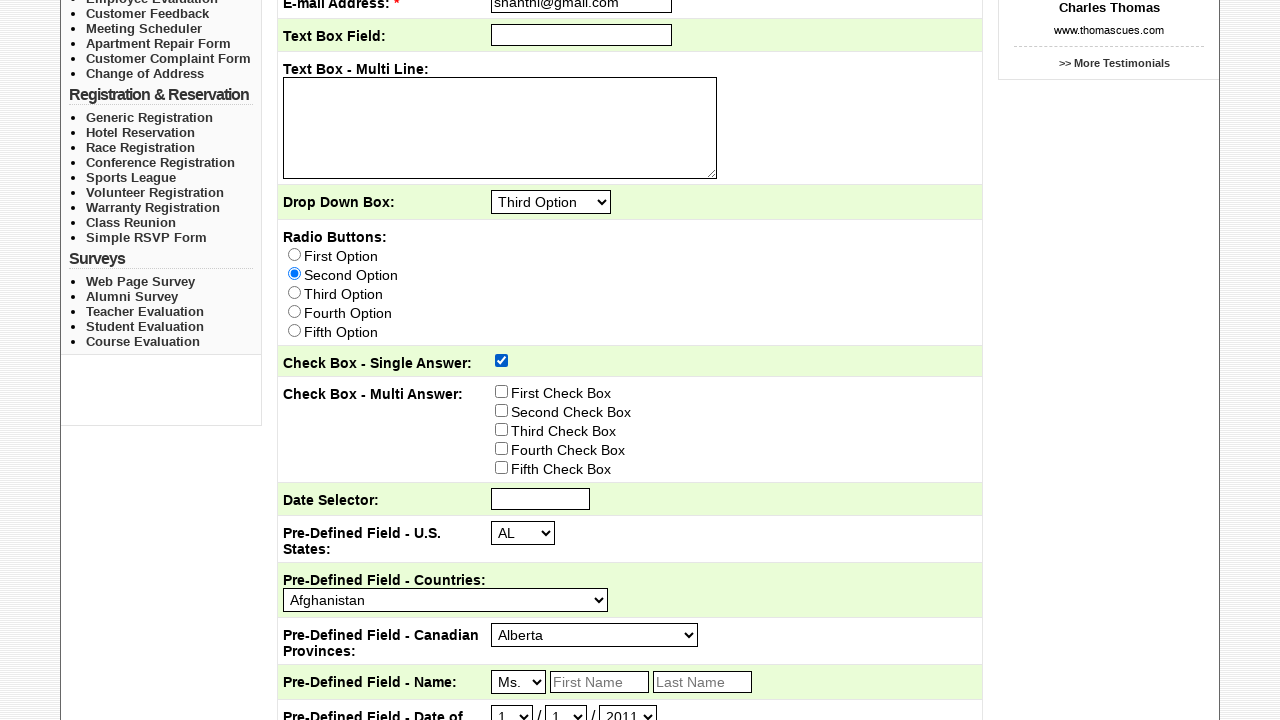

Checked 'First Check Box' at (502, 391) on //input[@value="First Check Box"]
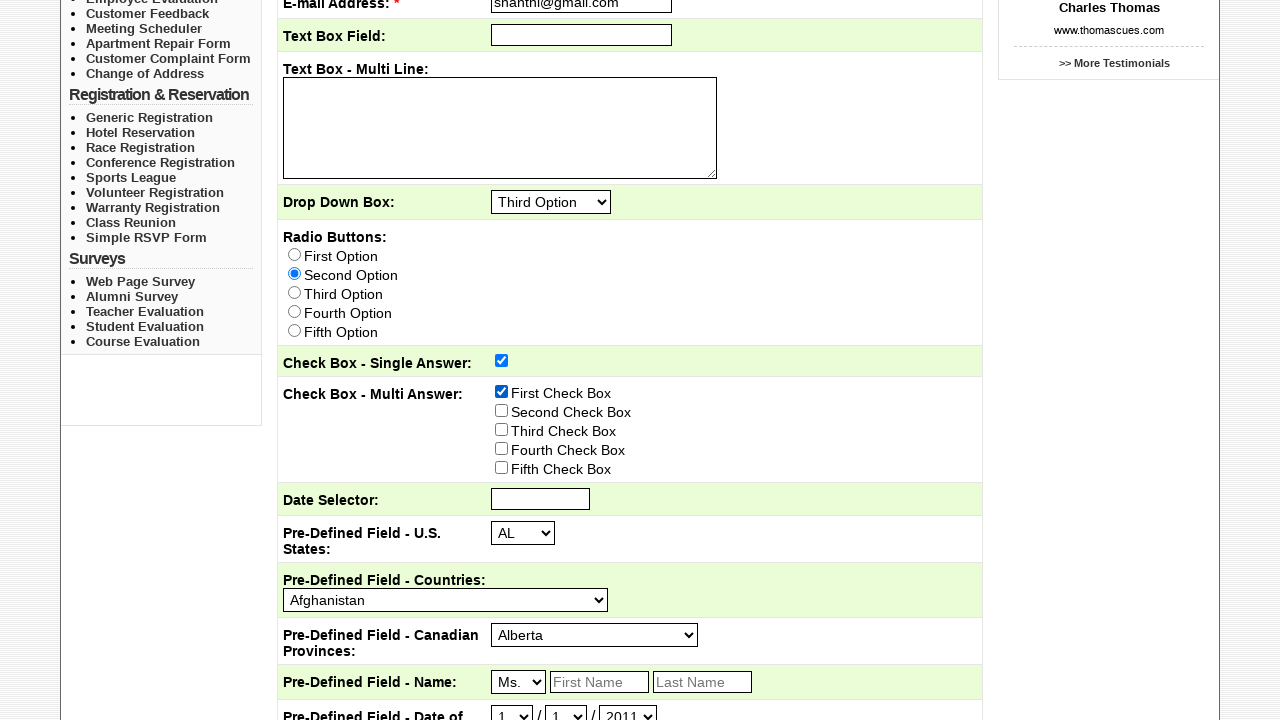

Checked 'Second Check Box' at (502, 410) on //input[@value="Second Check Box"]
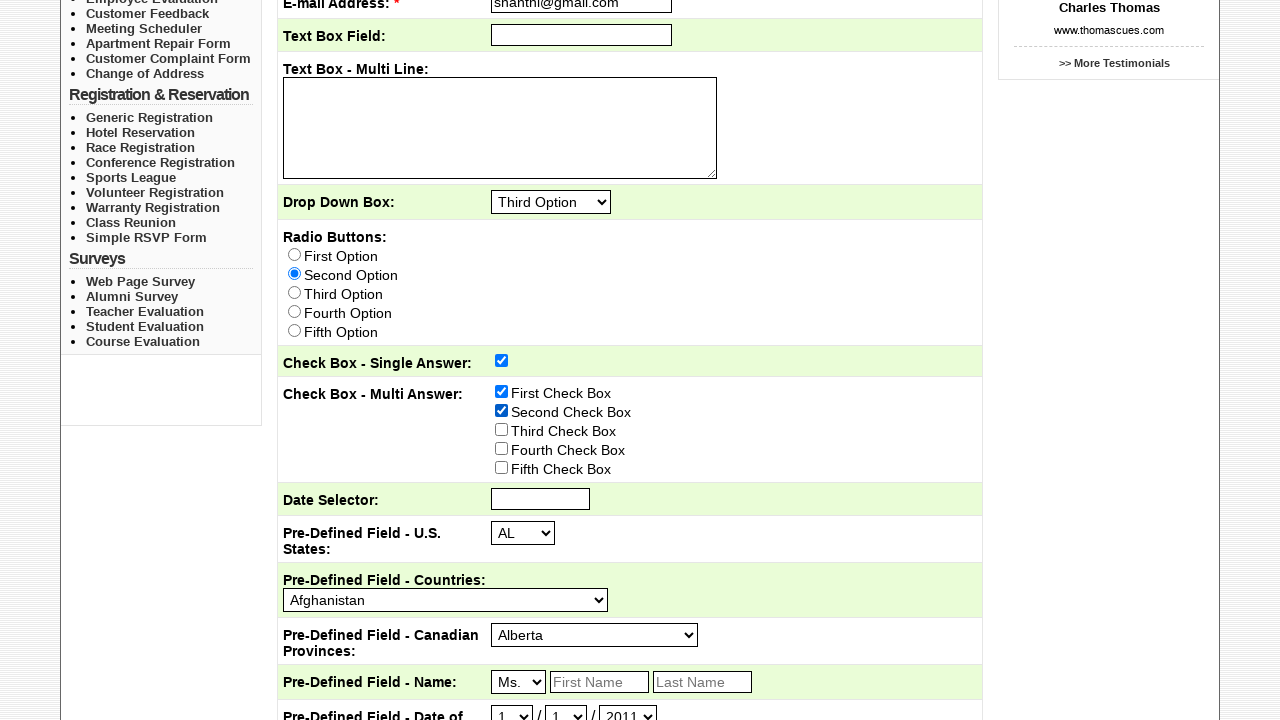

Checked 'Third Check Box' at (502, 429) on //input[@value="Third Check Box"]
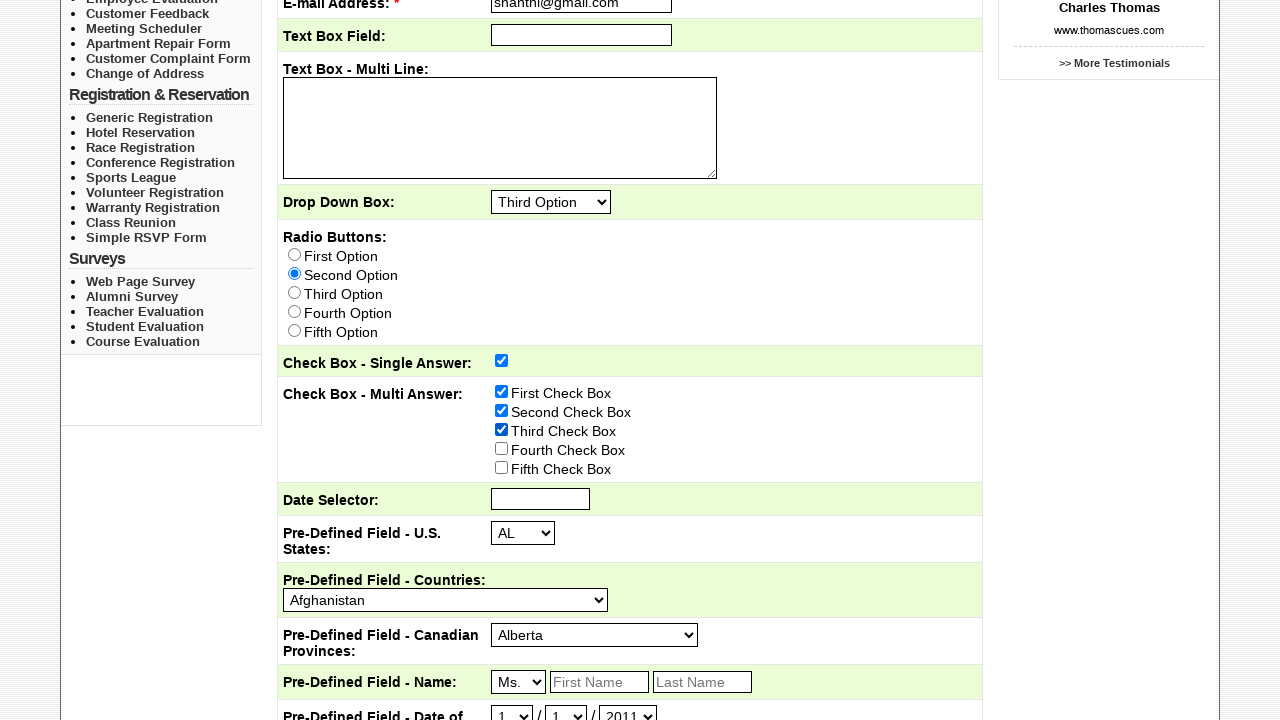

Checked 'Fourth Check Box' at (502, 448) on //input[@value="Fourth Check Box"]
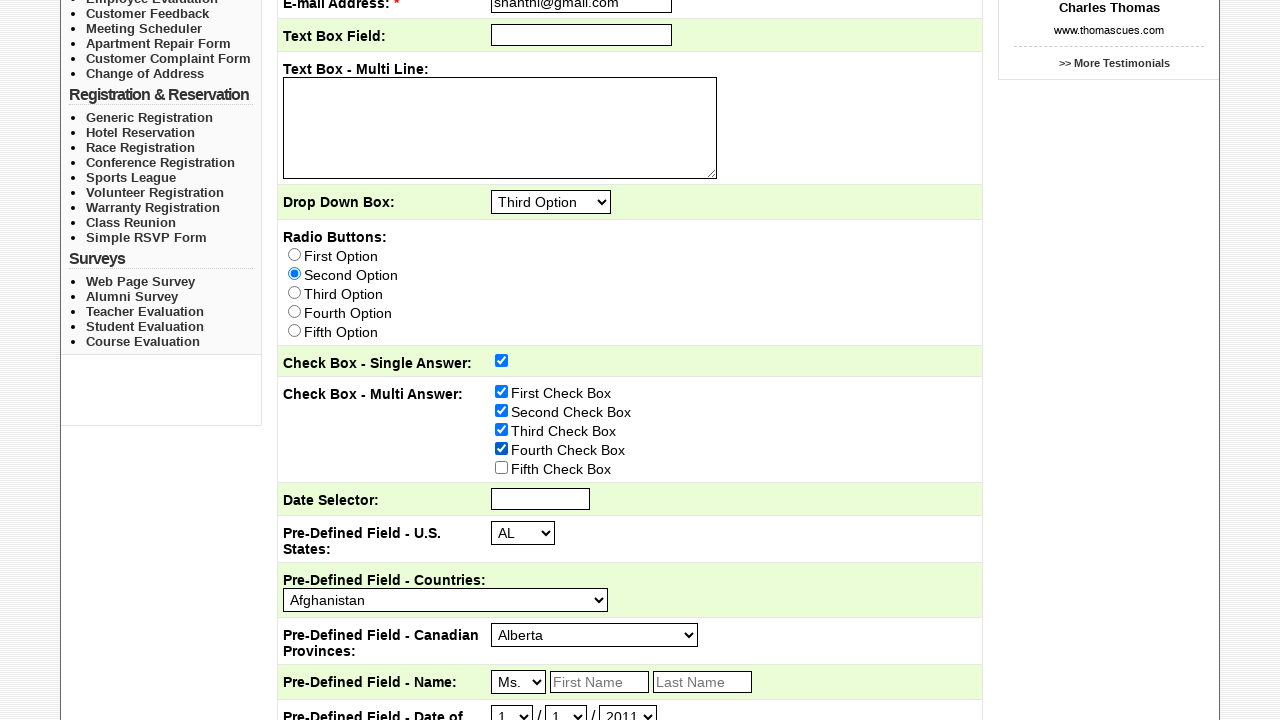

Checked 'Fifth Check Box' at (502, 467) on //input[@value="Fifth Check Box"]
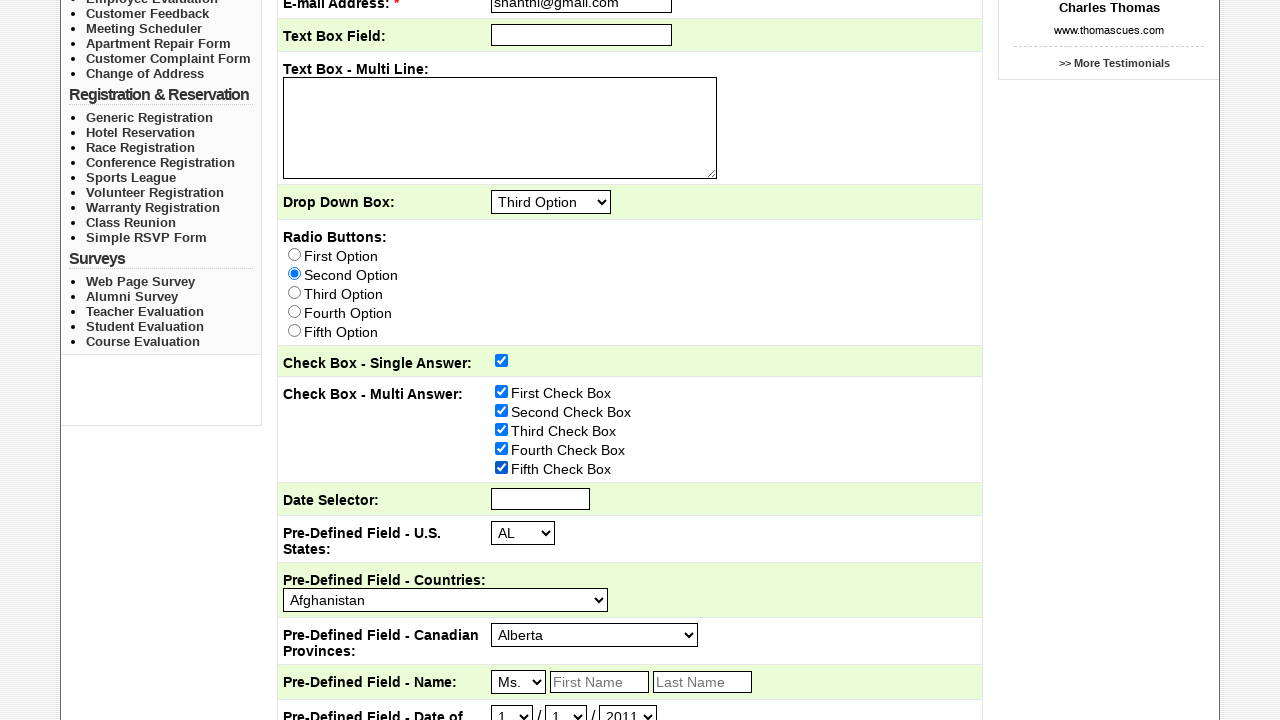

Clicked date selector for q7 at (541, 499) on #q7
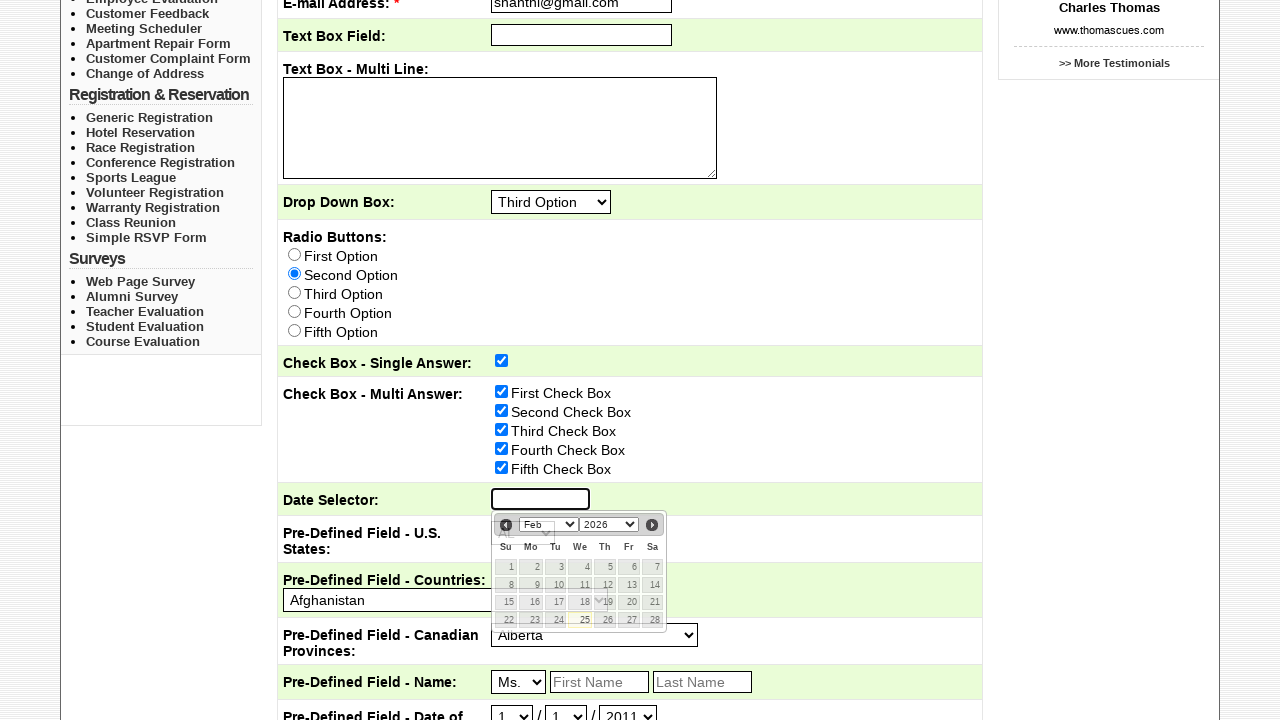

Selected 'PA' from US state dropdown (q8) on #q8
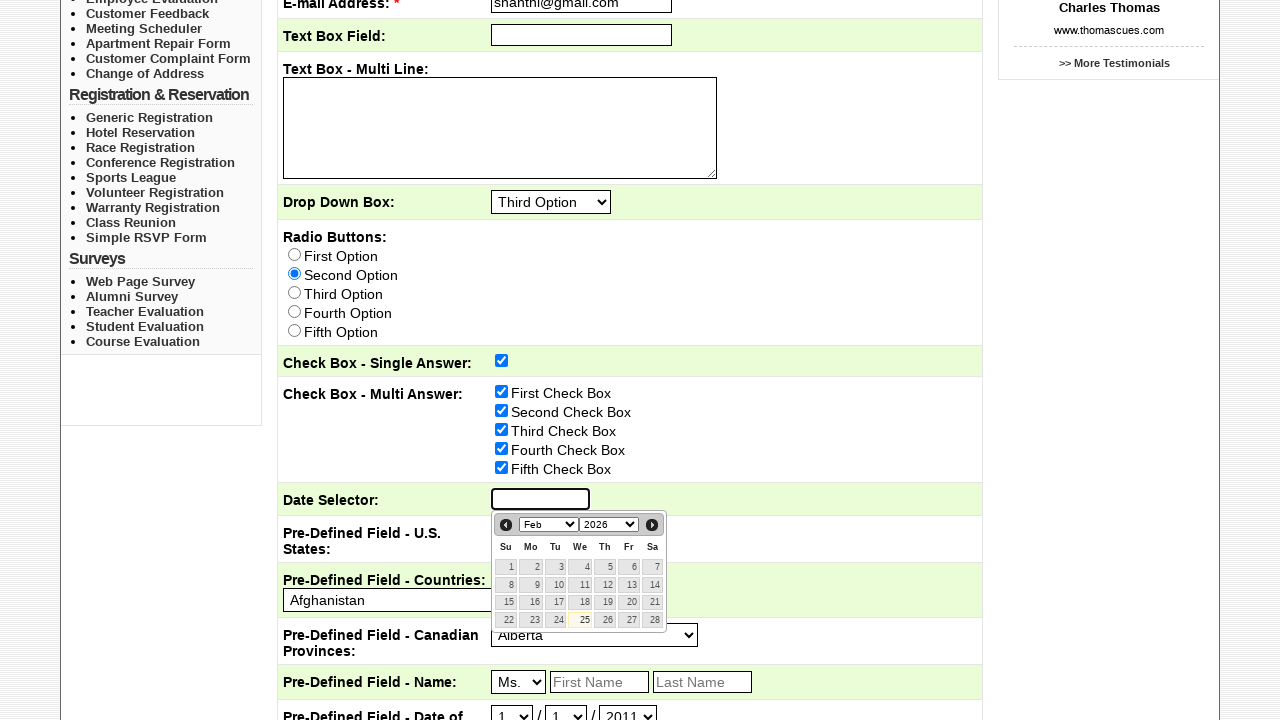

Selected 'United States of America' from country dropdown (q9) on #q9
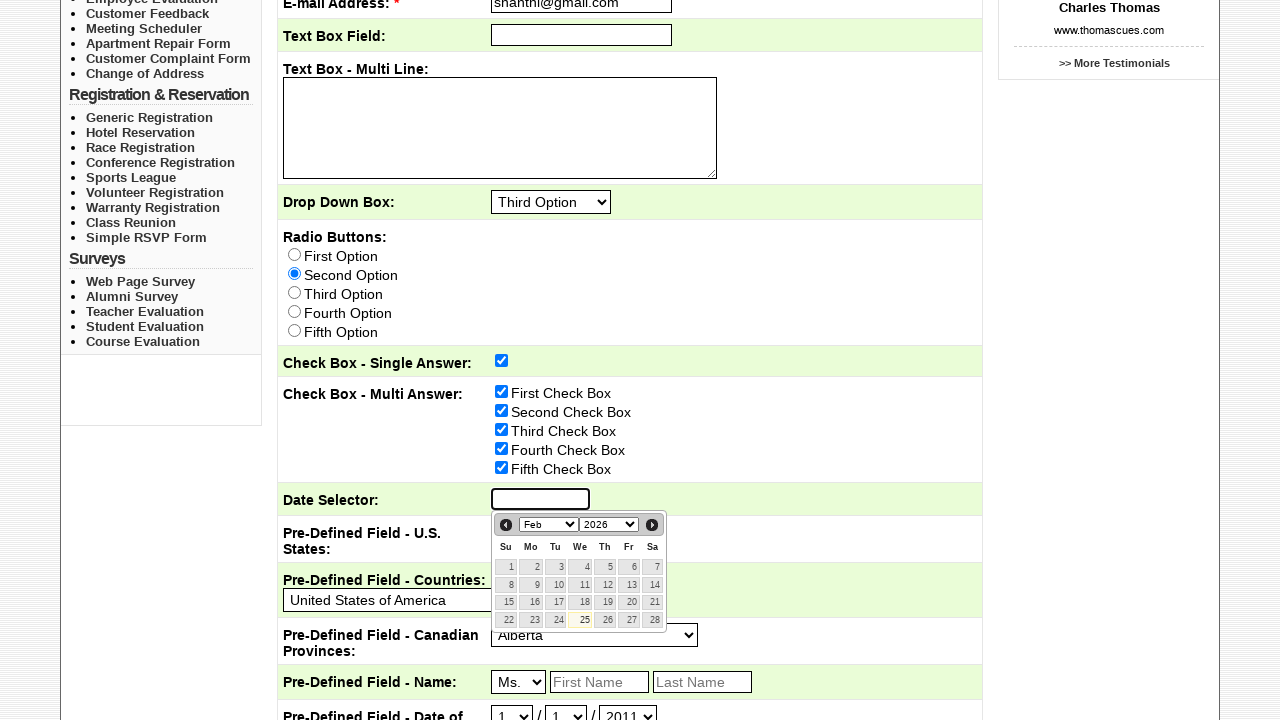

Selected Canadian province at index 2 from q10 dropdown on #q10
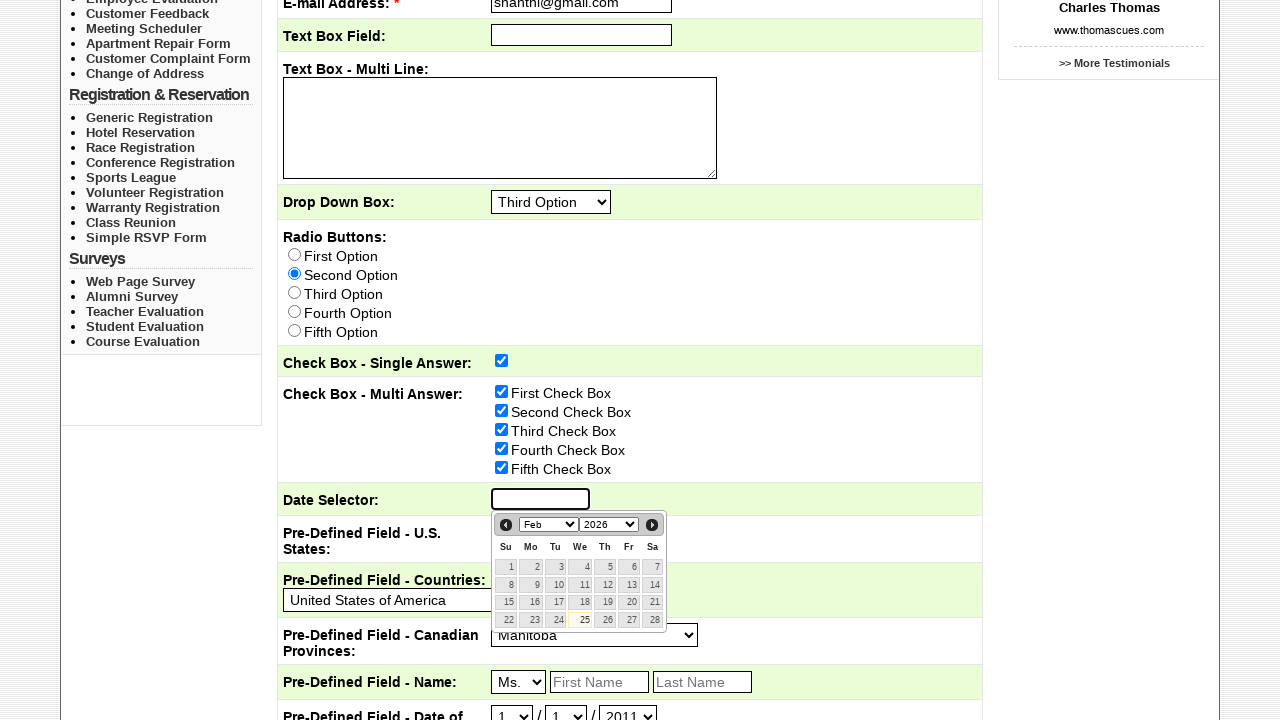

Selected 'Mrs.' as title for q11 on //select[@name="q11_title"]
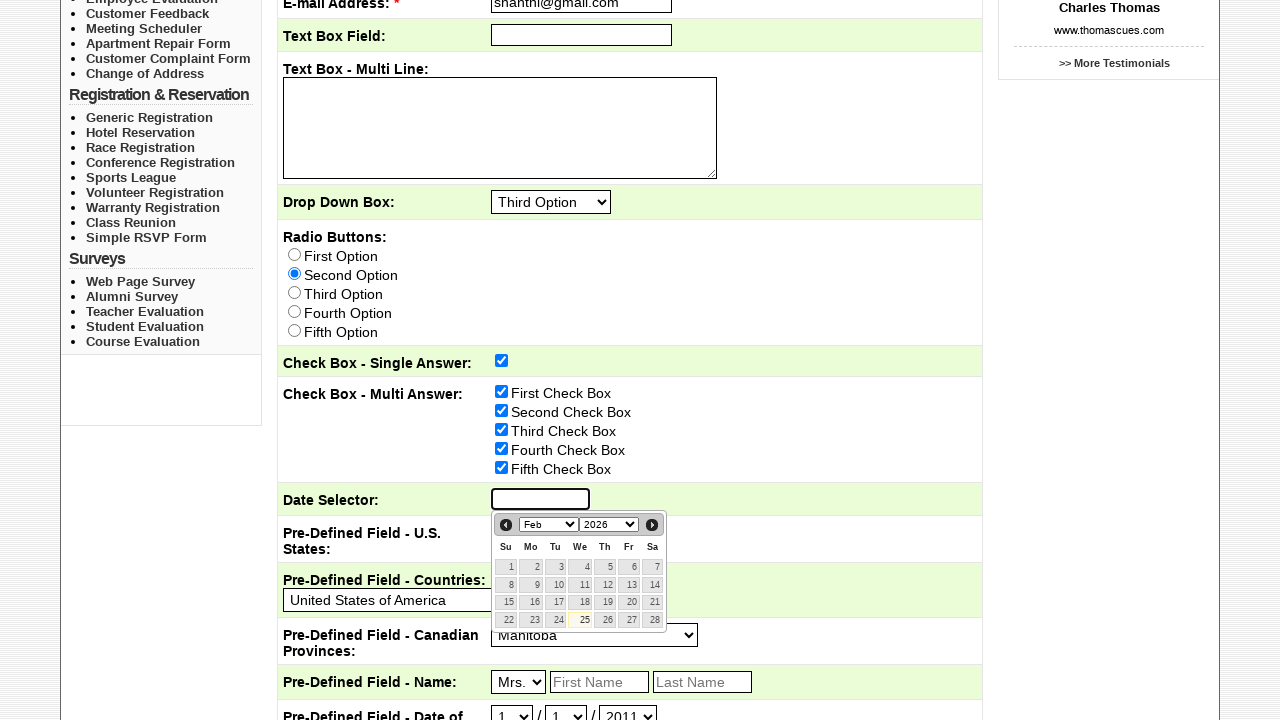

Filled first name field with 'Shanthi' on //input[@name="q11_first"]
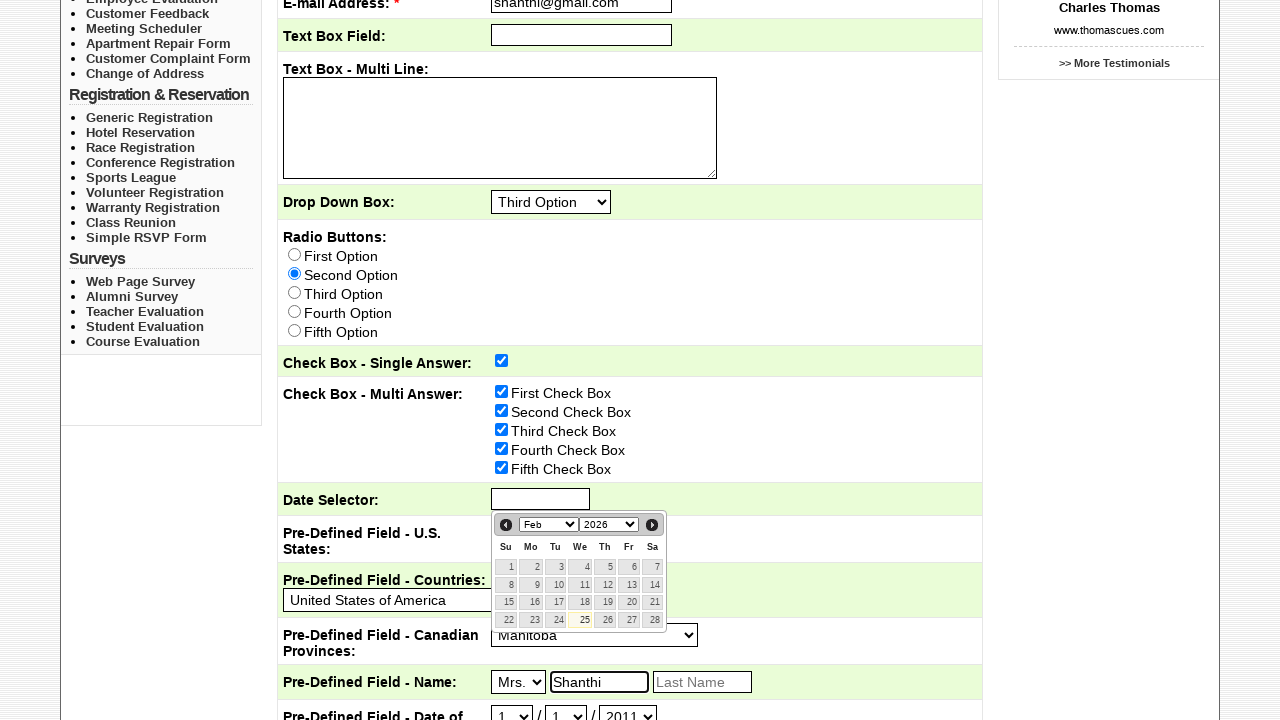

Filled last name field with 'Cheerla' on //input[@name="q11_last"]
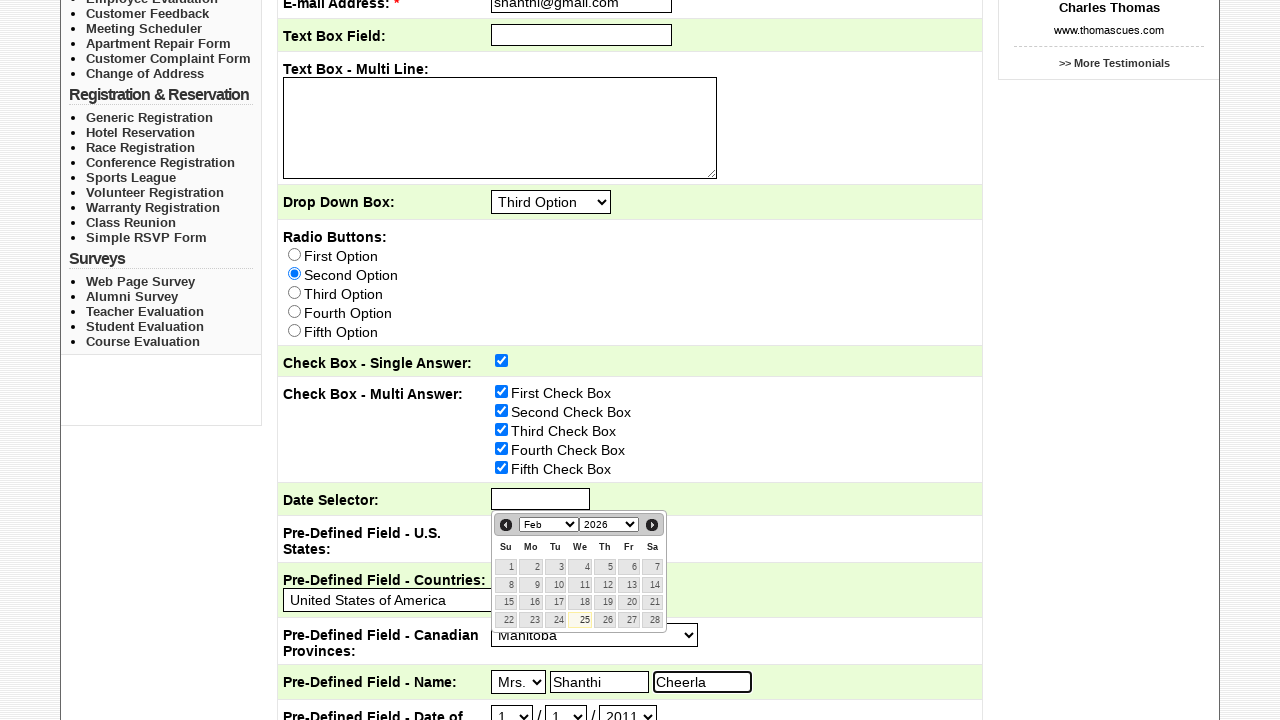

Selected month '6' (June) for date of birth on //select[@name="q12_month"]
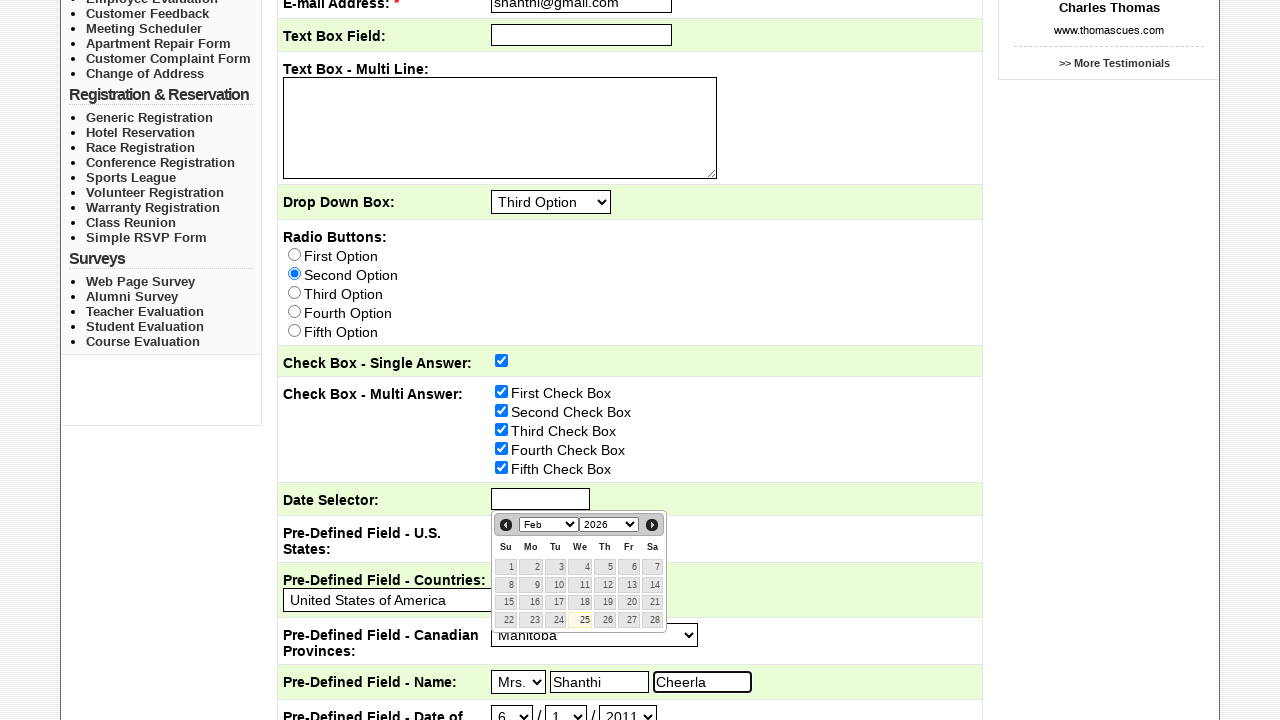

Selected day '24' for date of birth on //select[@name="q12_day"]
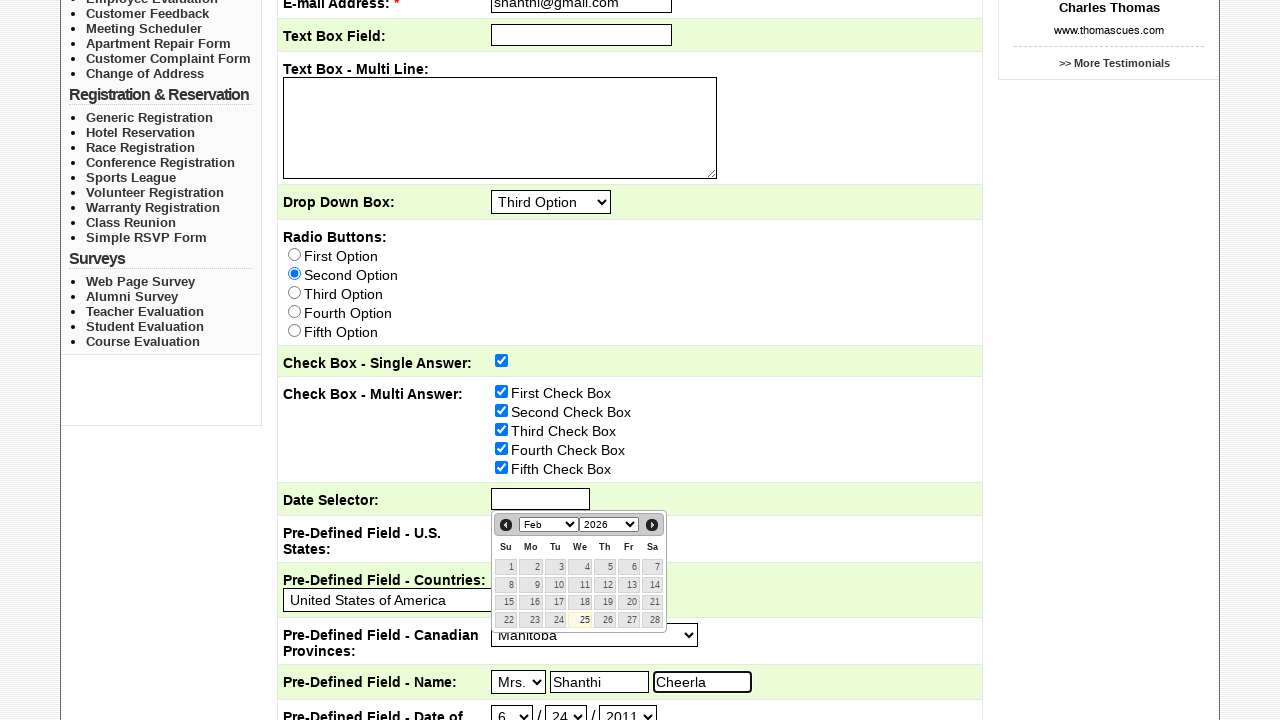

Selected year '1994' for date of birth on //select[@name="q12_year"]
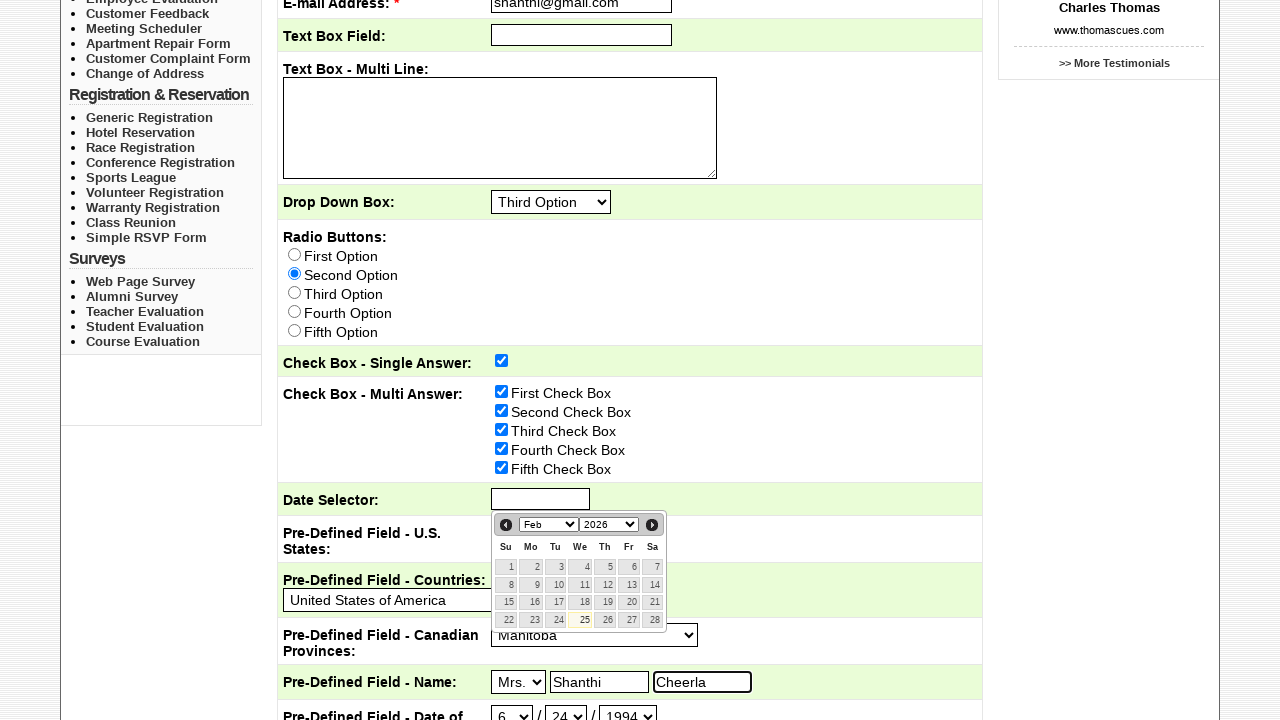

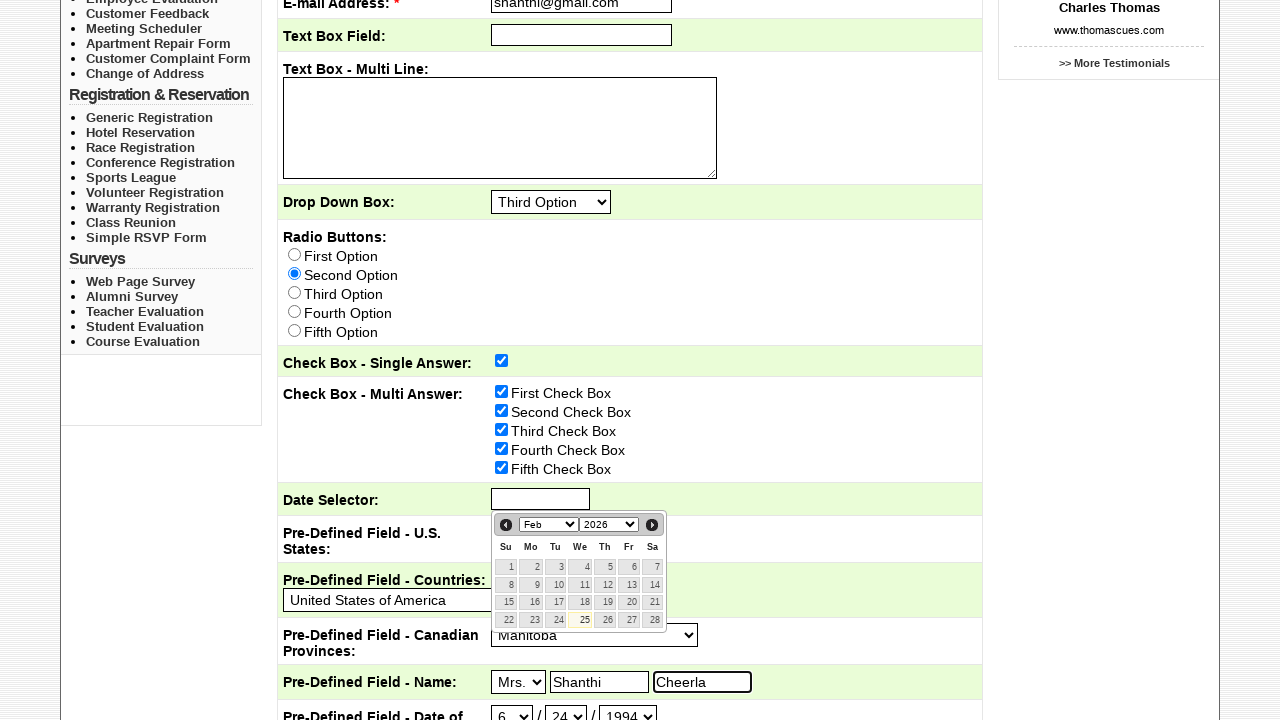